Fills out an automation practice form by entering first name, last name, and selecting a gender option

Starting URL: https://app.cloudqa.io/home/AutomationPracticeForm

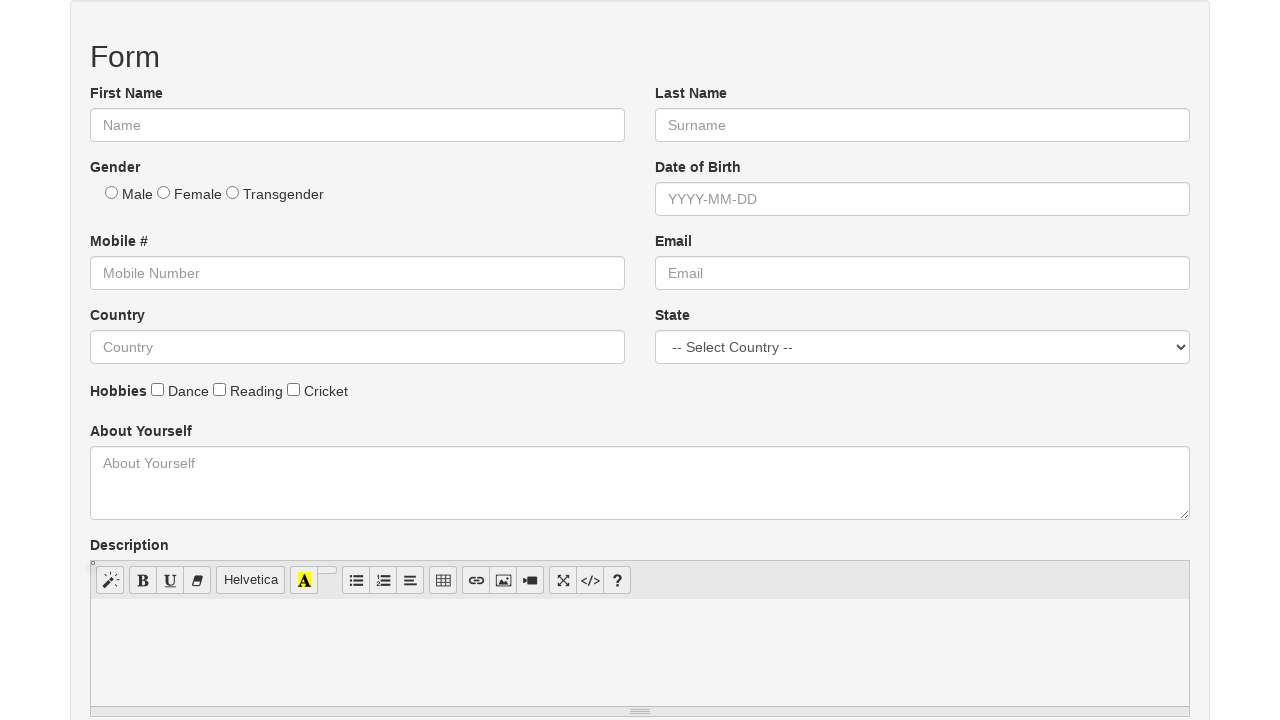

Filled first name field with 'Aayush' on xpath=/html/body/div[1]/form/div[1]/div[2]/input
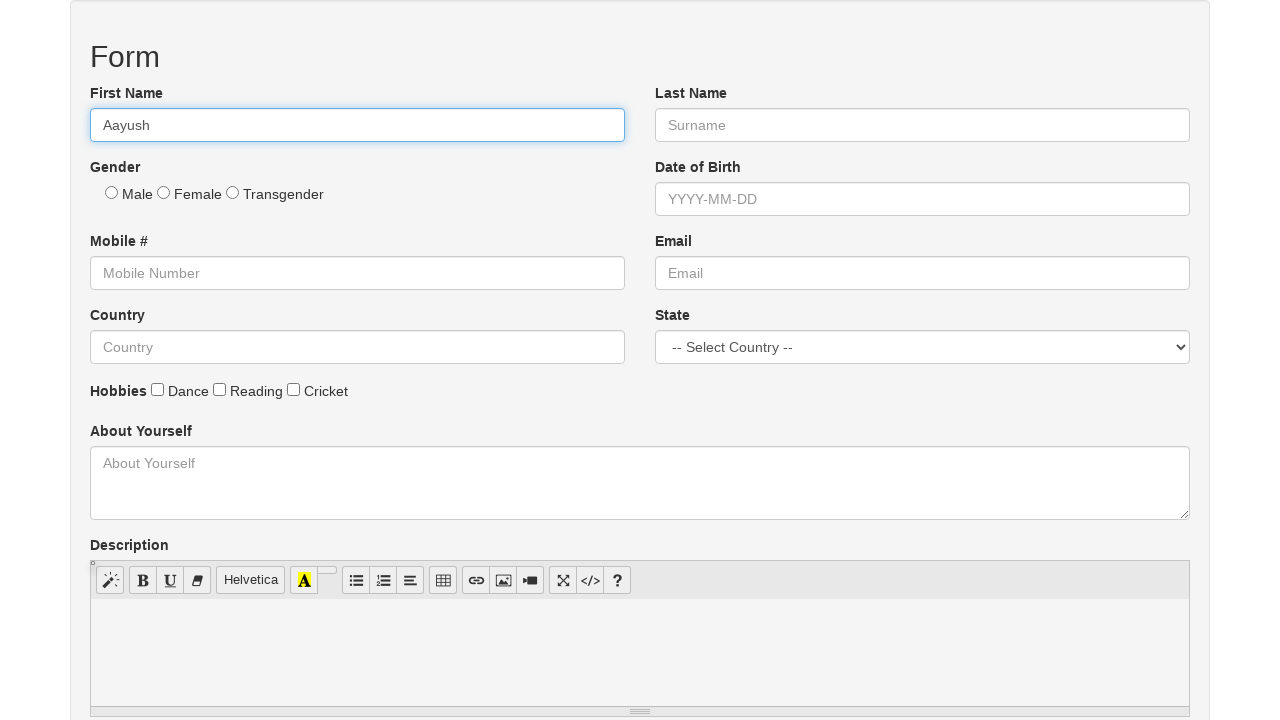

Filled last name field with 'Harwani' on xpath=/html/body/div[1]/form/div[1]/div[3]/input
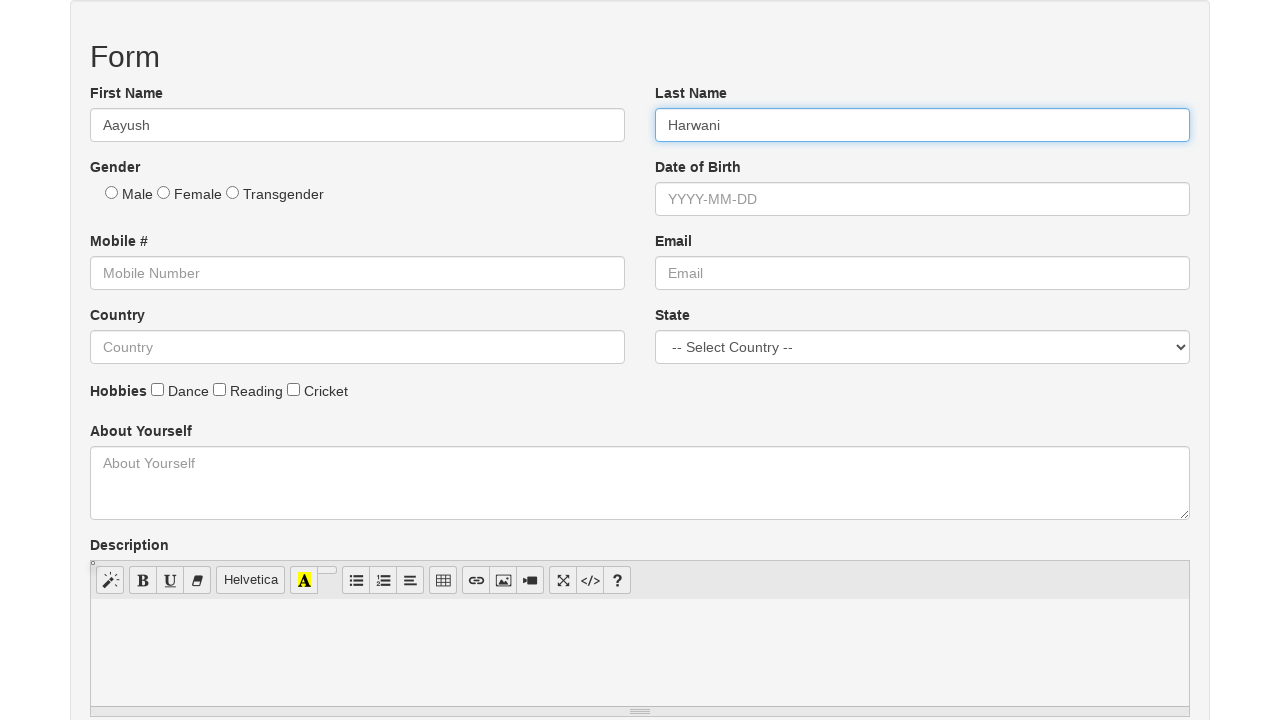

Selected male gender option at (112, 192) on xpath=/html/body/div[1]/form/div[1]/div[4]/div/input[1]
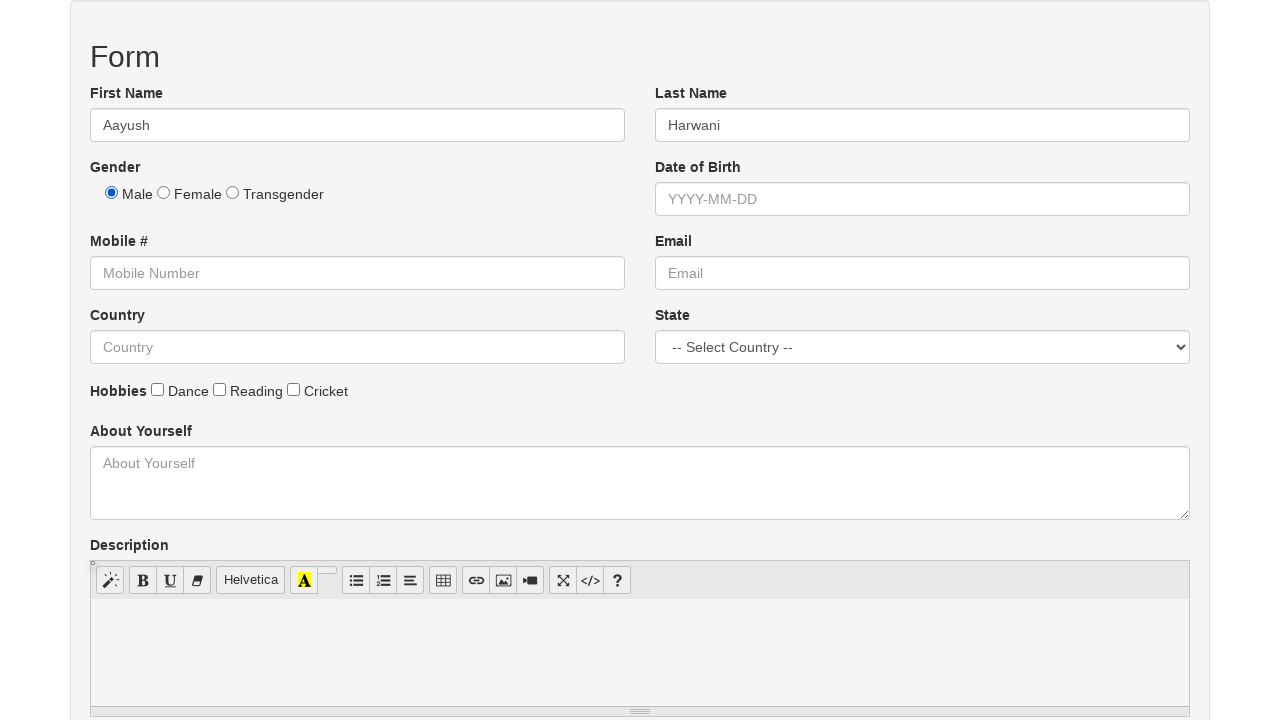

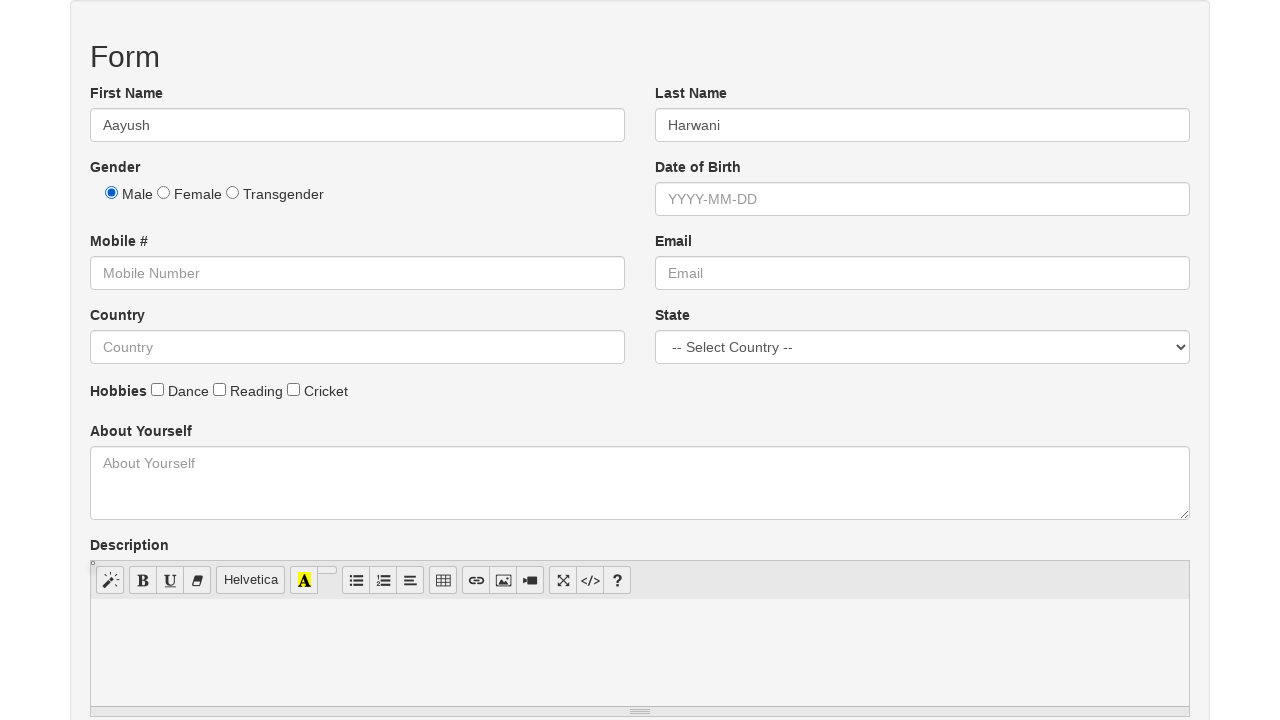